Tests the add/remove elements functionality by clicking the "Add Element" button five times and verifying that five "Delete" buttons are created.

Starting URL: http://the-internet.herokuapp.com/add_remove_elements/

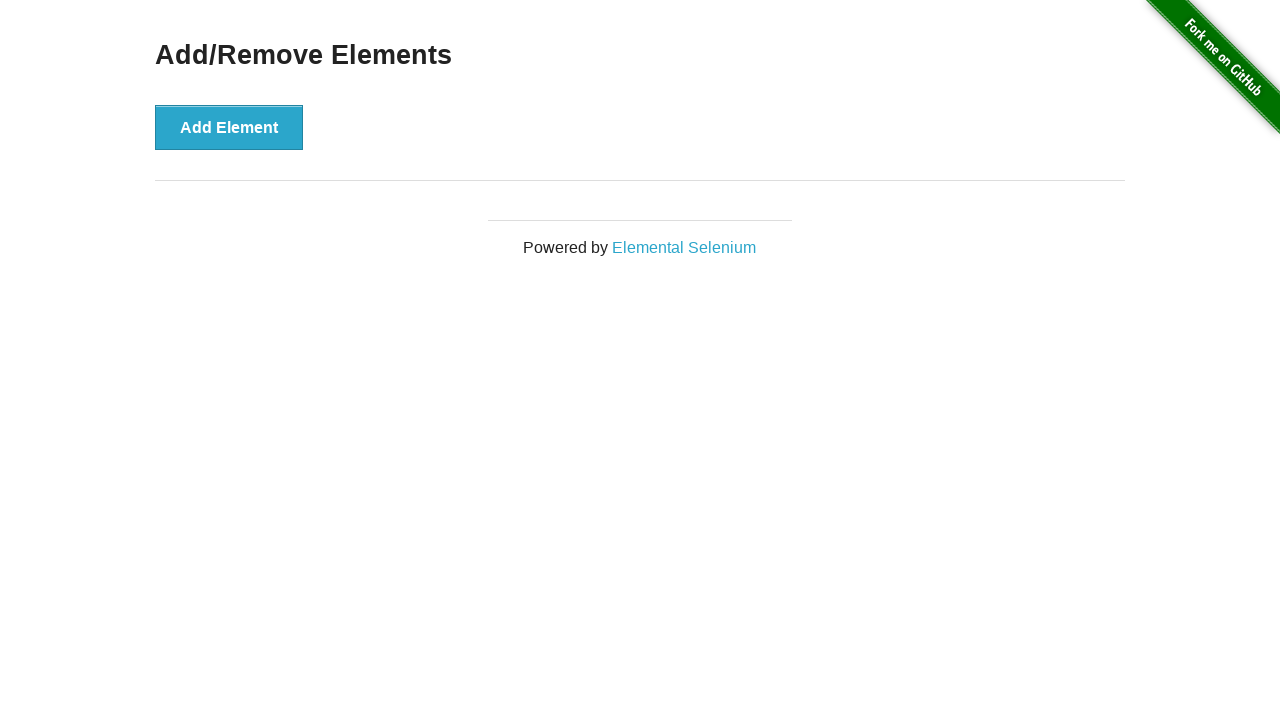

Clicked 'Add Element' button at (229, 127) on #content > div > button
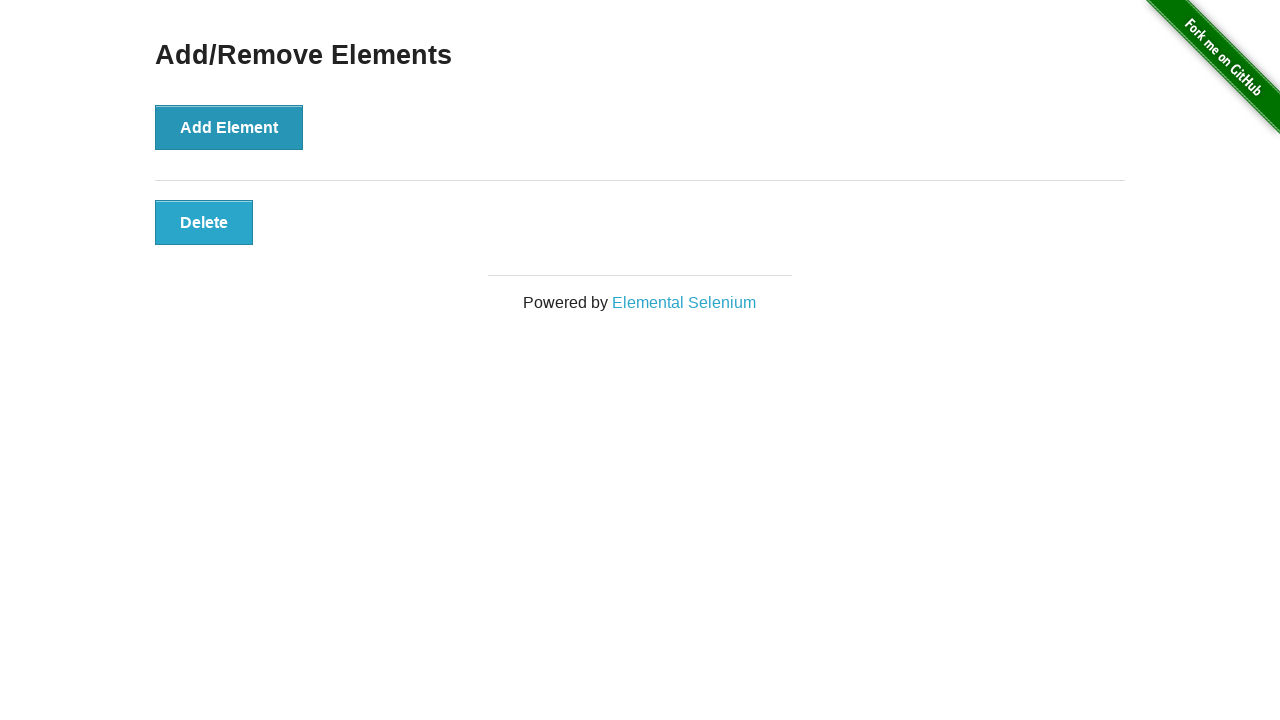

Clicked 'Add Element' button at (229, 127) on #content > div > button
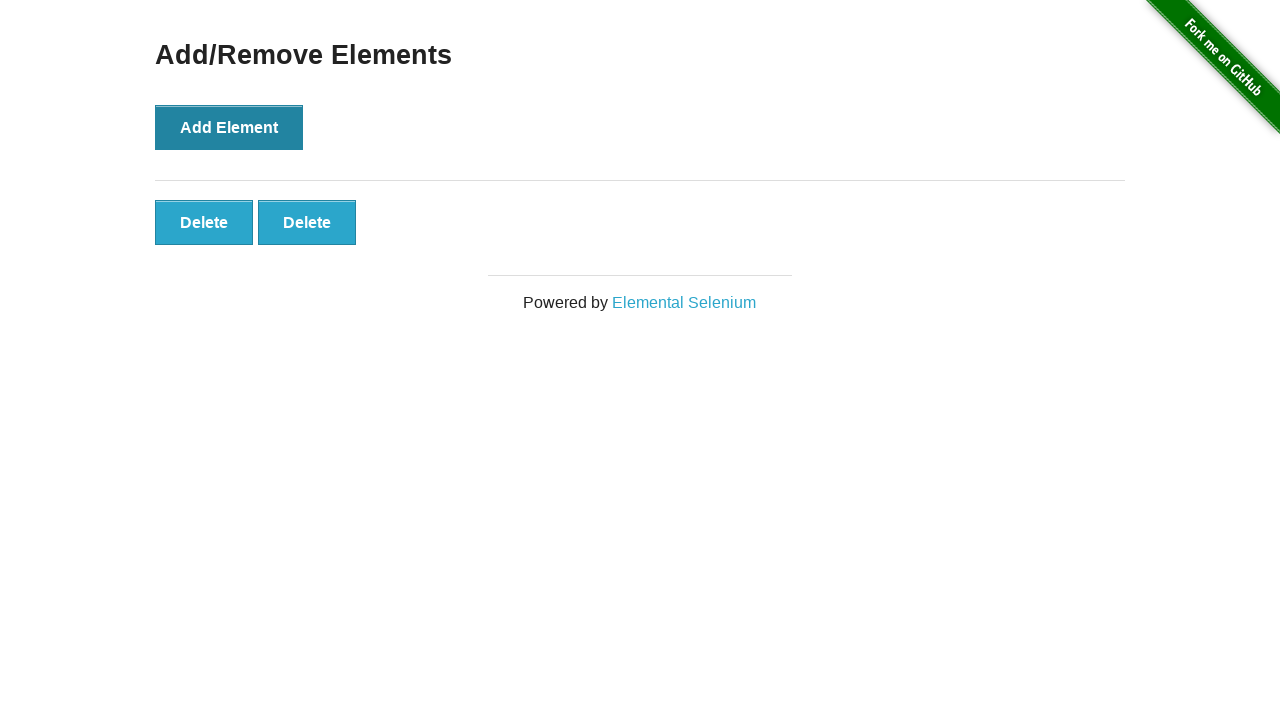

Clicked 'Add Element' button at (229, 127) on #content > div > button
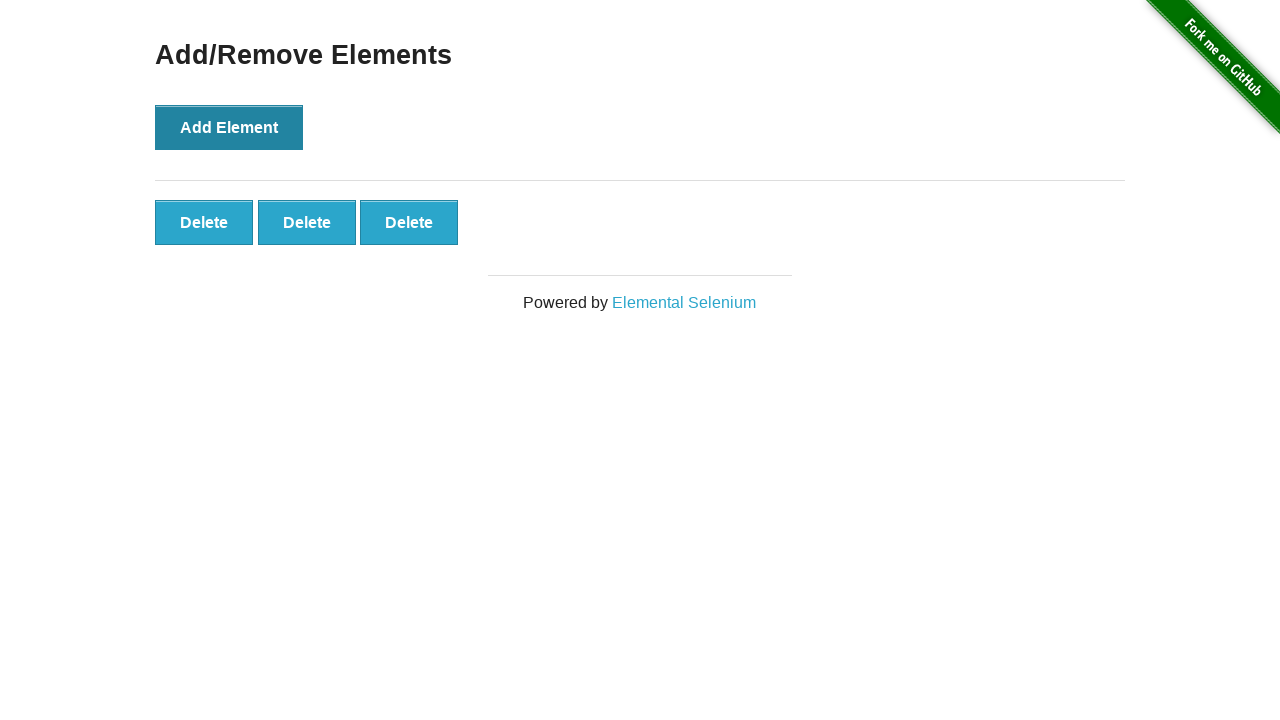

Clicked 'Add Element' button at (229, 127) on #content > div > button
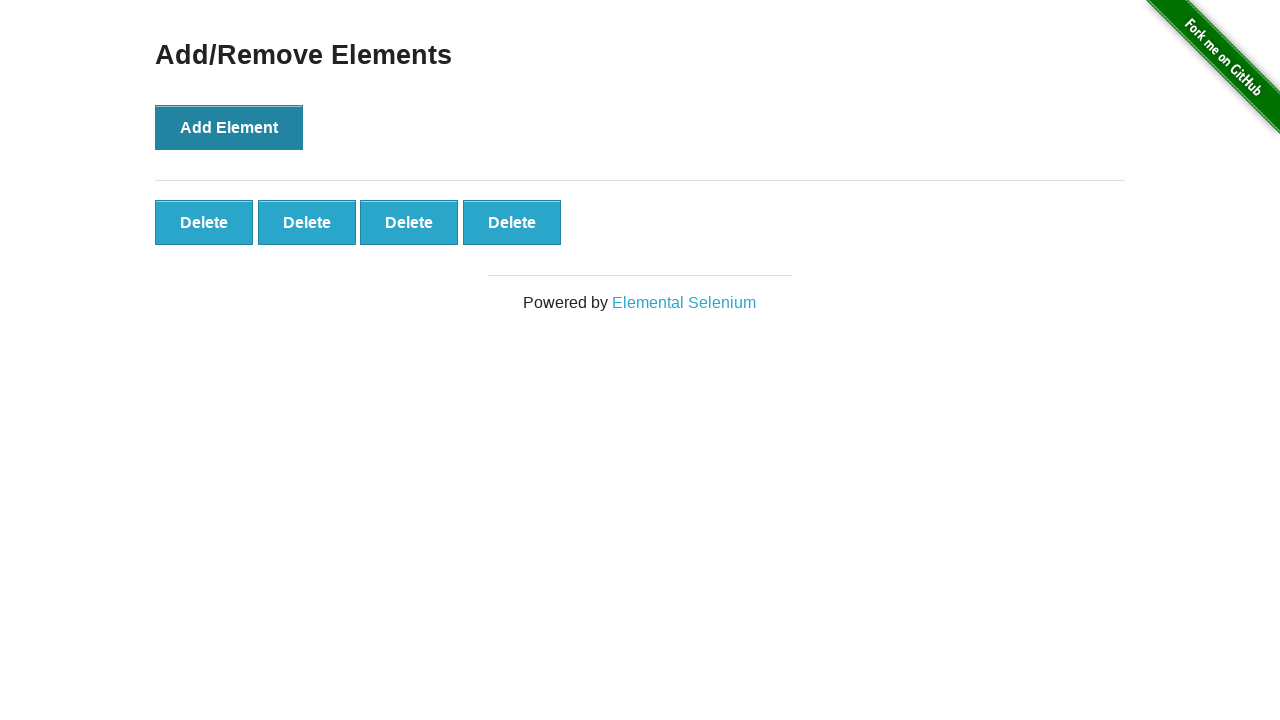

Clicked 'Add Element' button at (229, 127) on #content > div > button
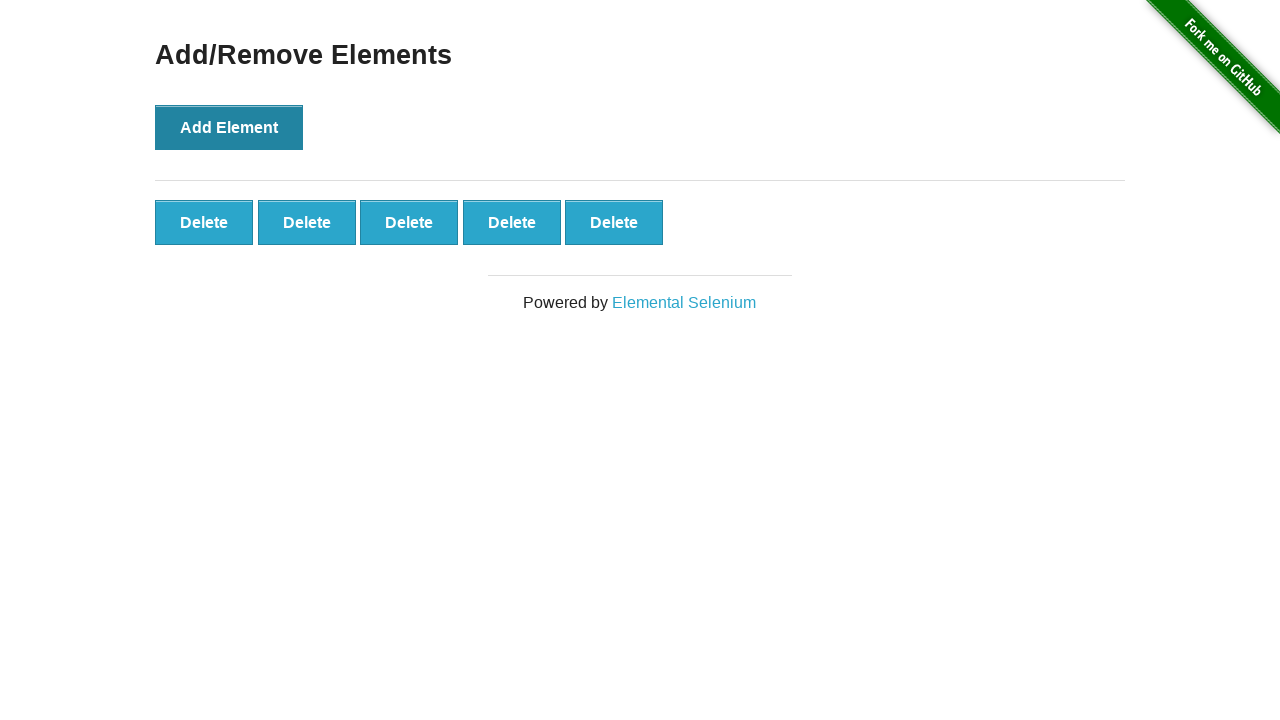

Waited for Delete buttons to appear
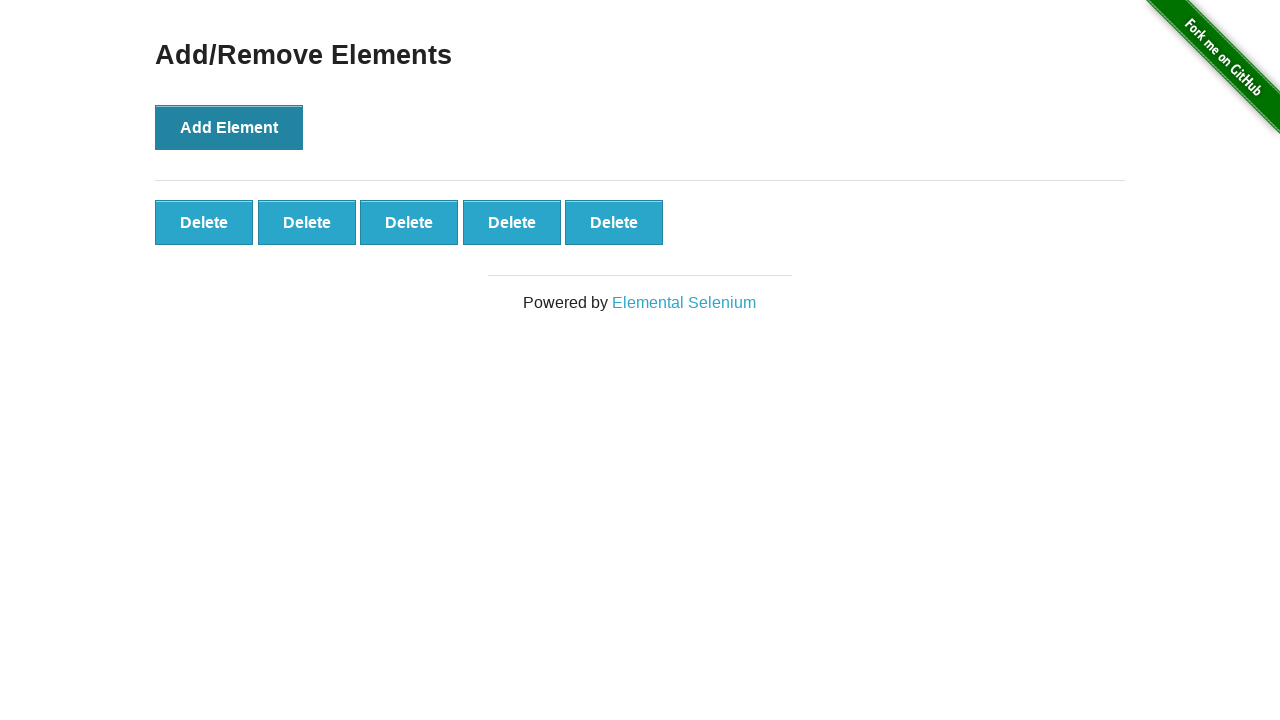

Located all Delete buttons
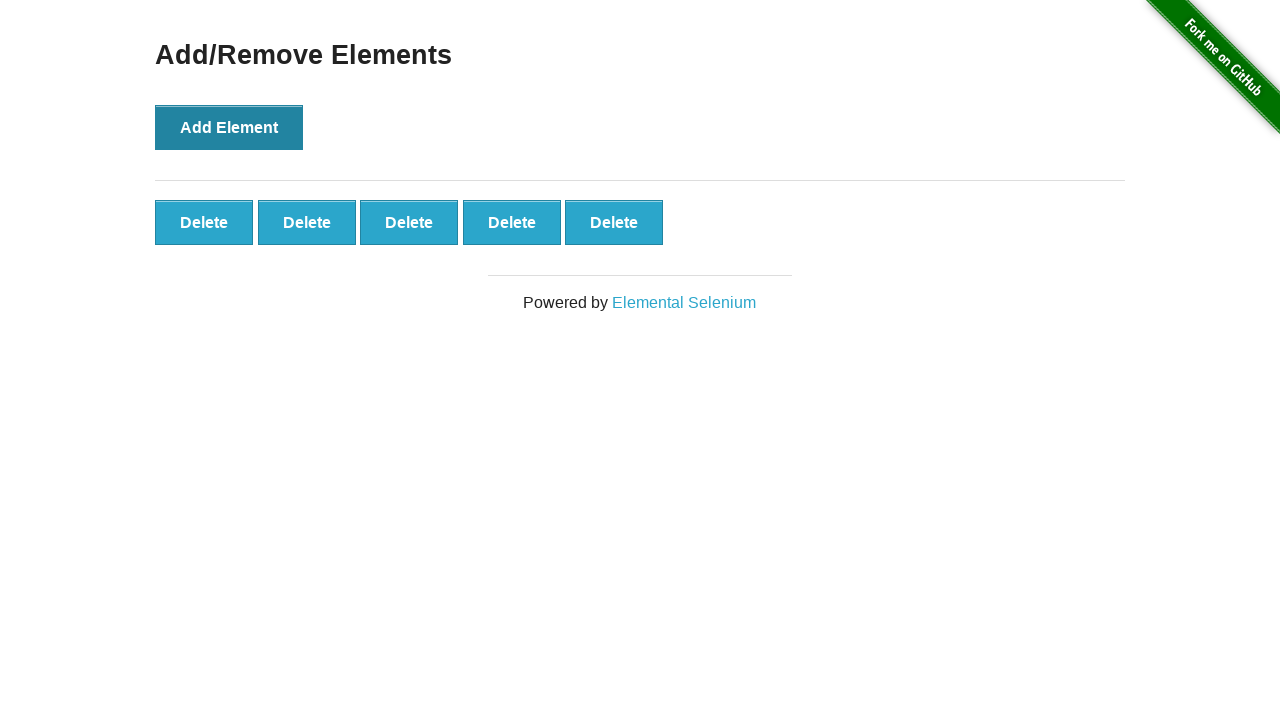

Verified that exactly 5 Delete buttons are present
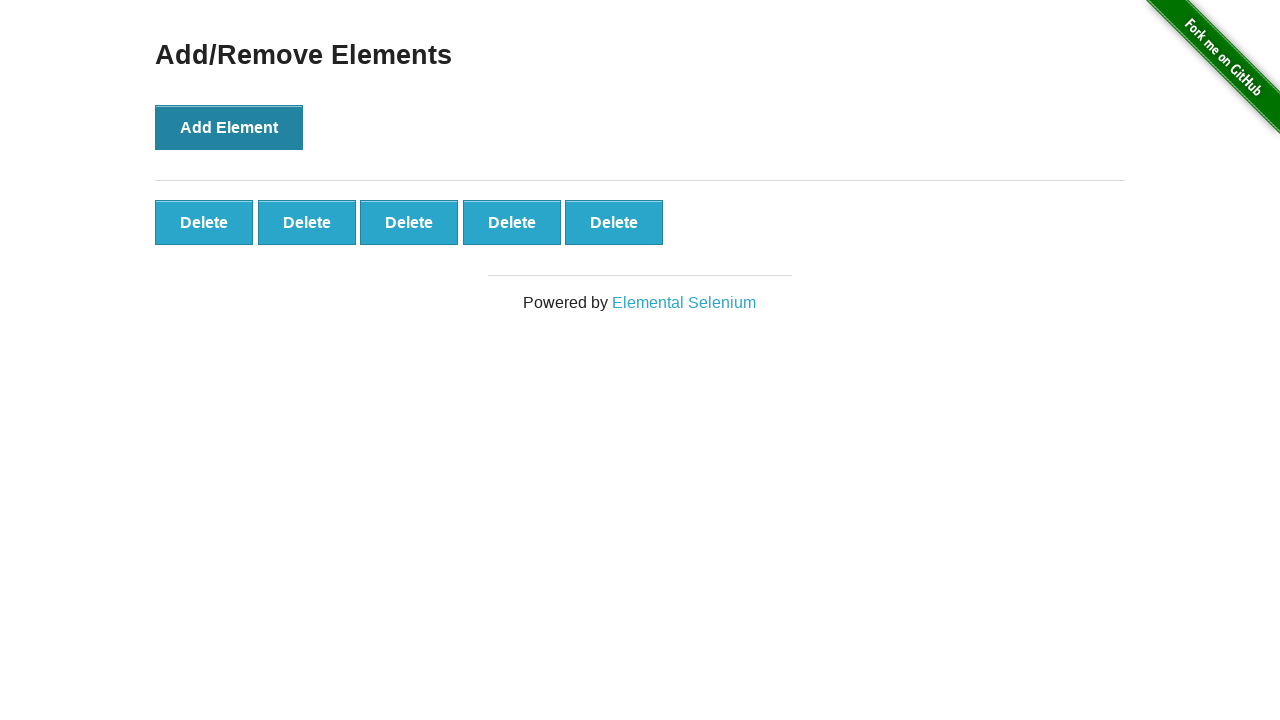

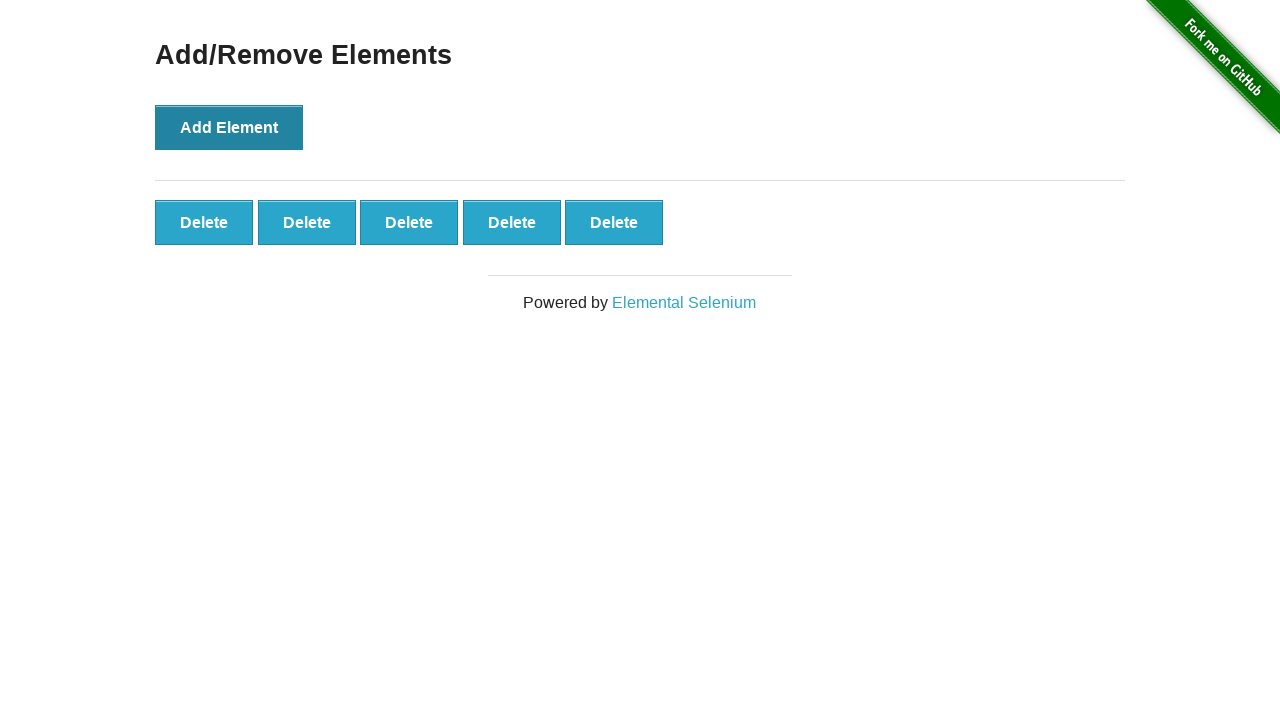